Tests the add/remove elements functionality by clicking the "Add Element" button twice to create two delete buttons, then clicking each delete button to remove them.

Starting URL: https://the-internet.herokuapp.com/add_remove_elements/

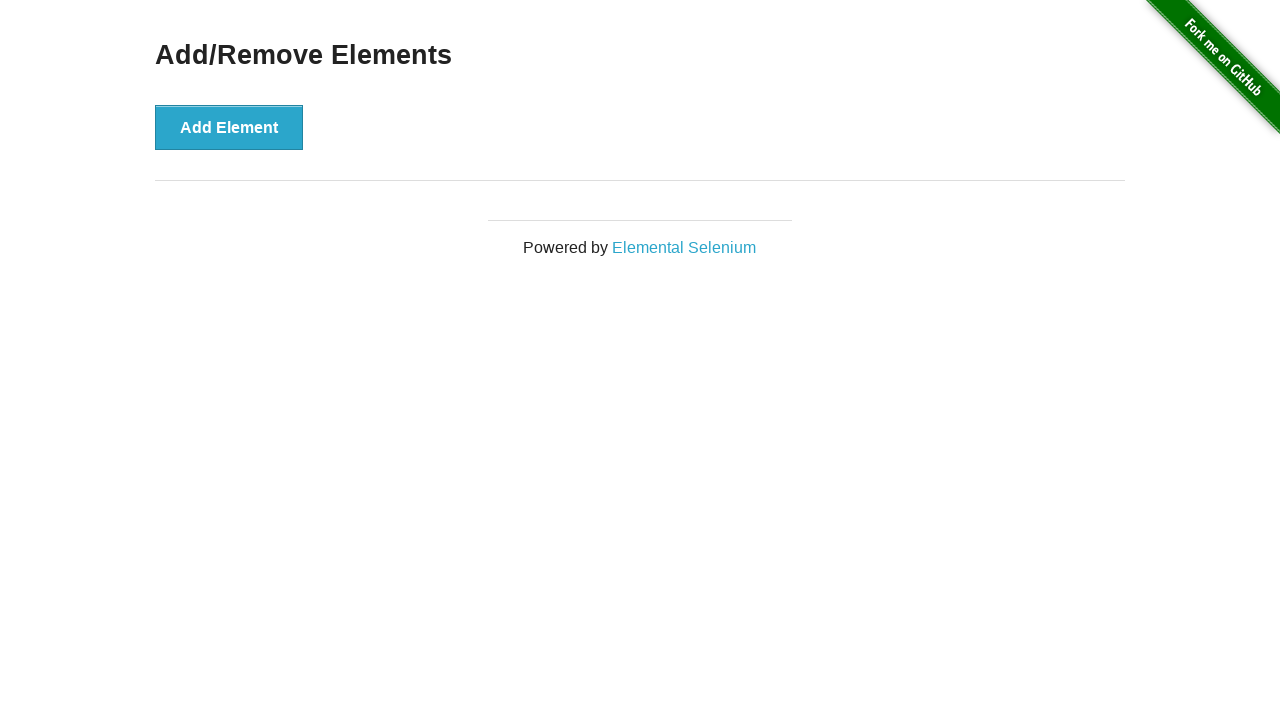

Add Element button loaded
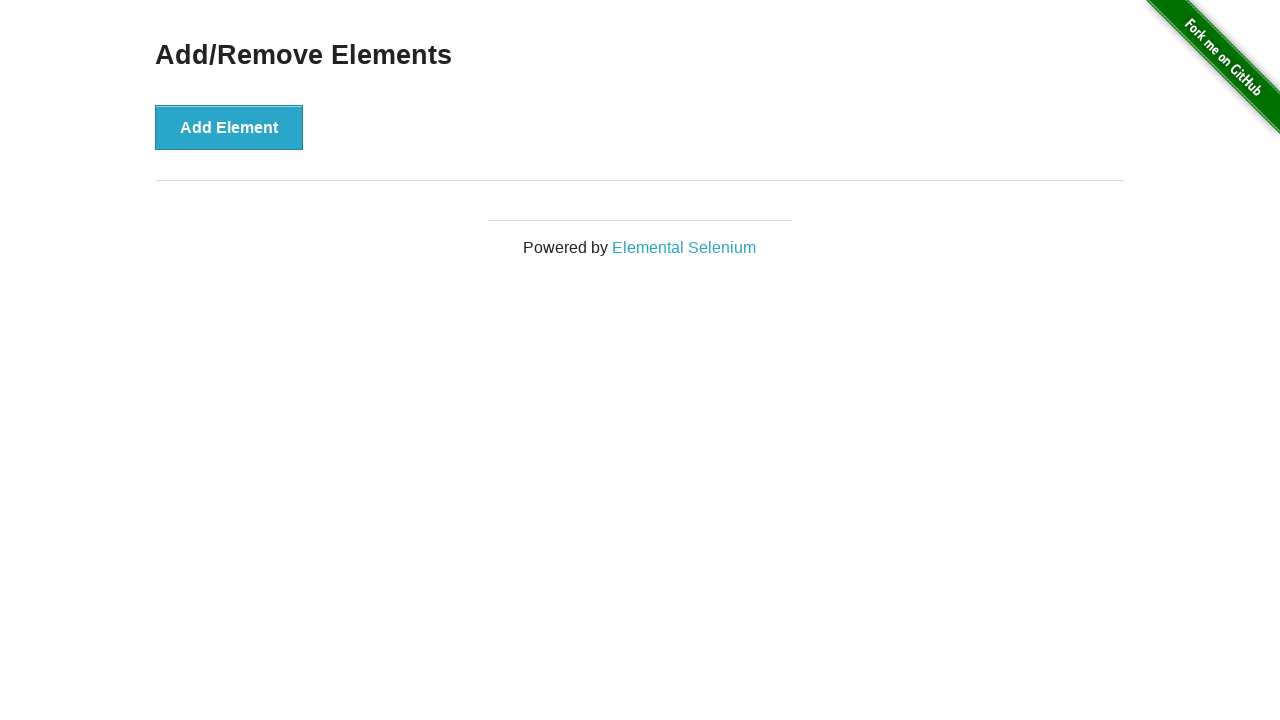

Clicked Add Element button (first click) at (229, 127) on xpath=//button[text()='Add Element']
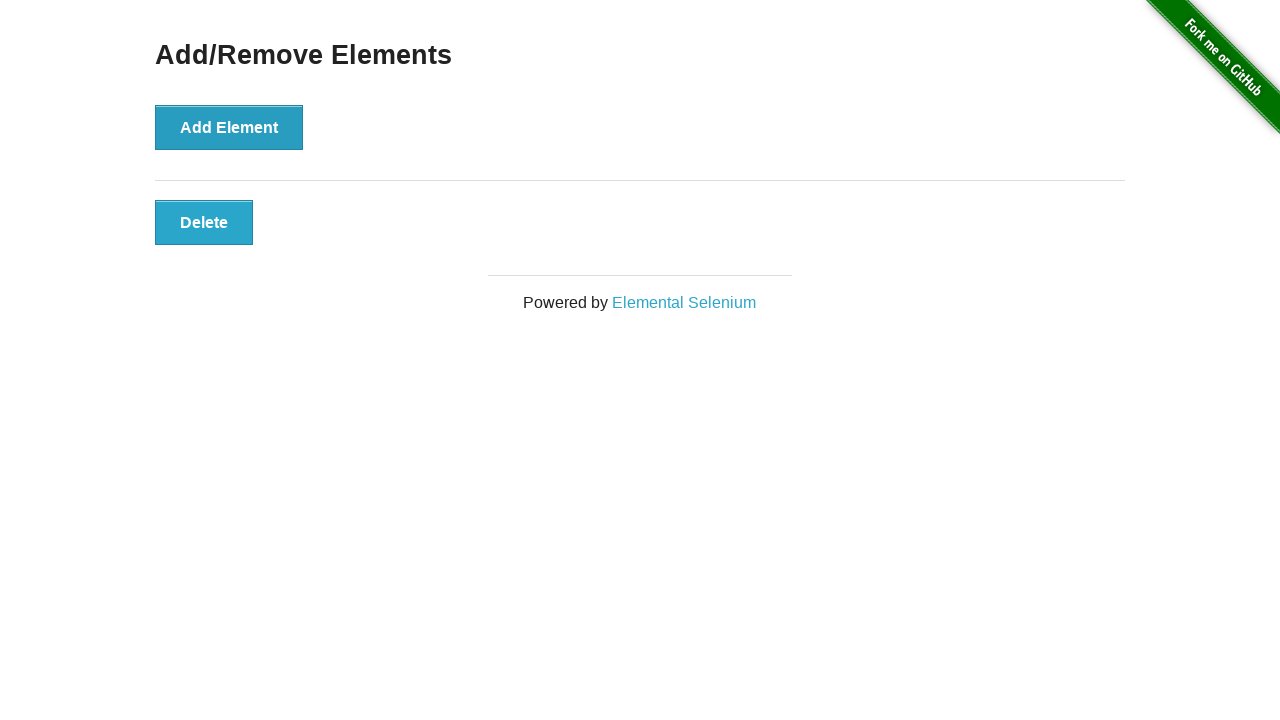

Clicked Add Element button (second click) at (229, 127) on xpath=//button[text()='Add Element']
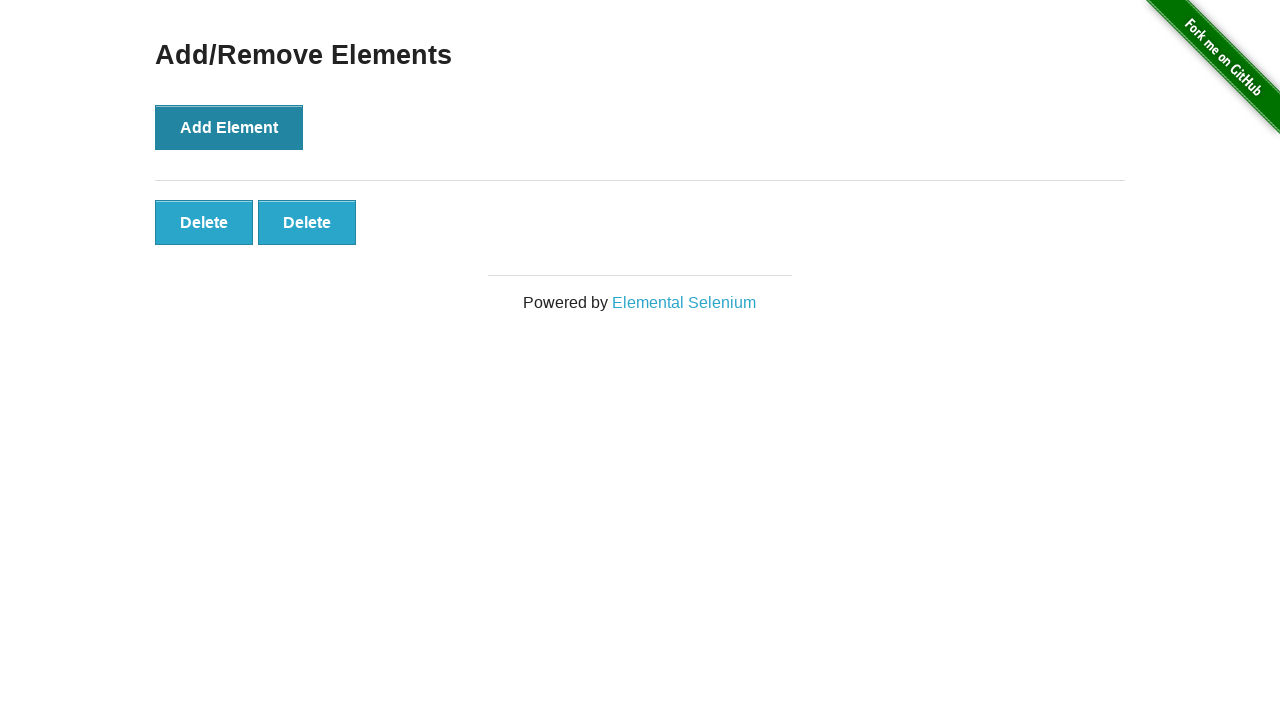

Clicked second Delete button to remove second element at (307, 222) on (//button[text()='Delete'])[2]
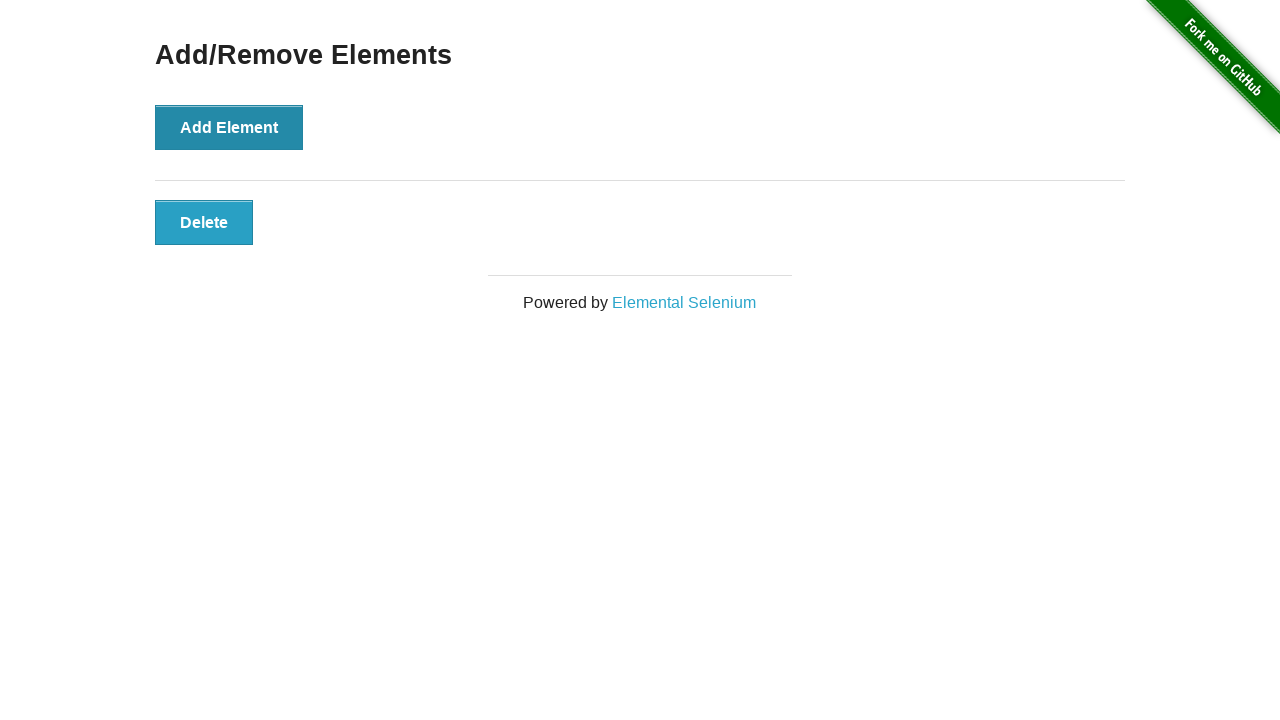

Clicked first Delete button to remove remaining element at (204, 222) on (//button[text()='Delete'])[1]
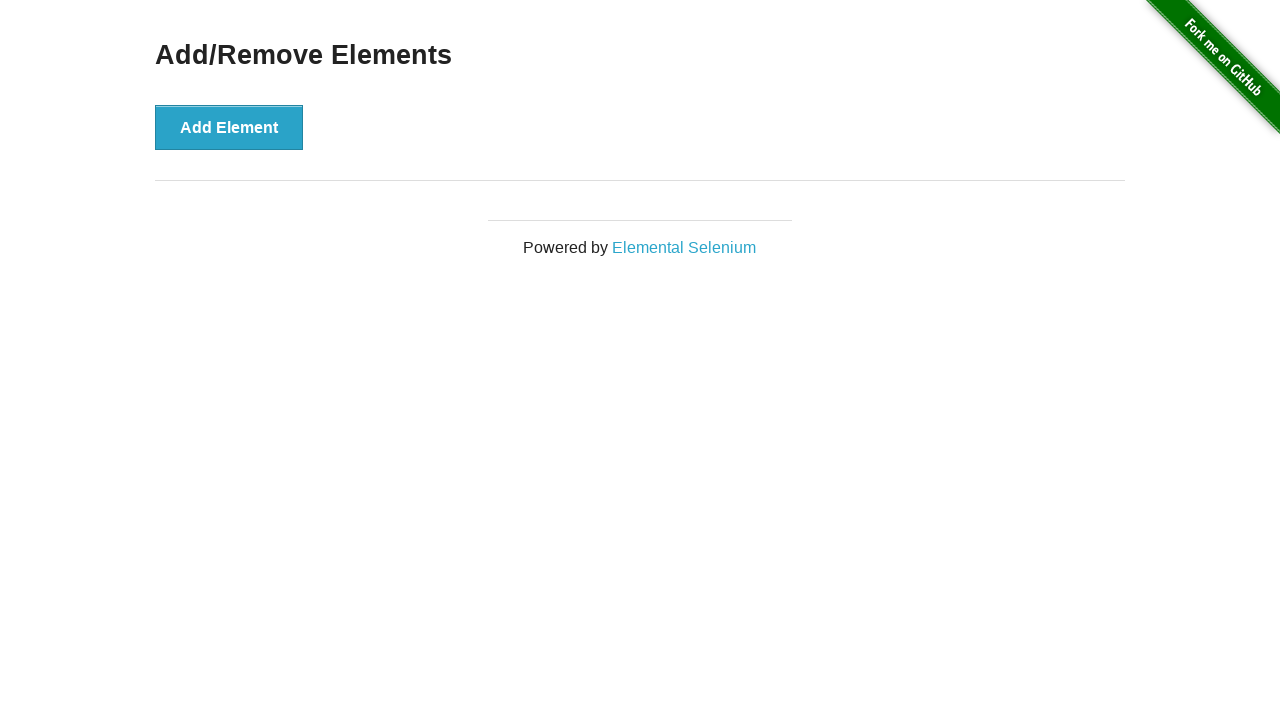

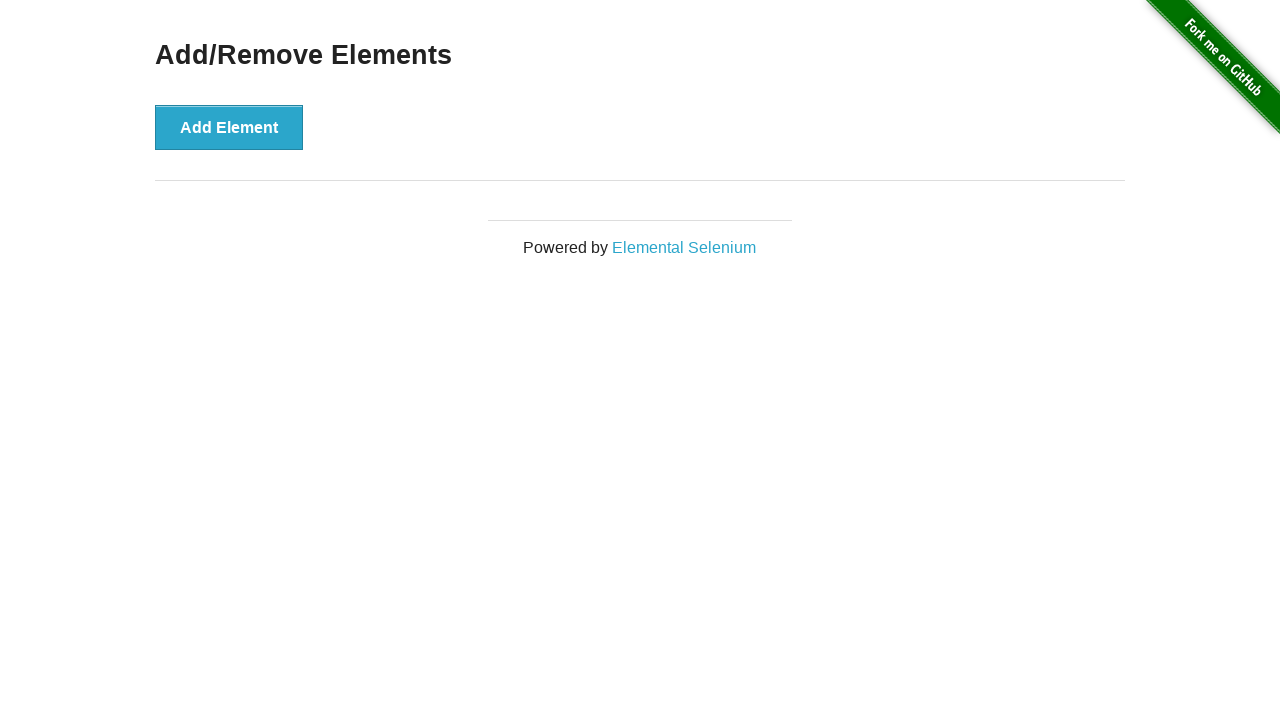